Tests keyboard actions on a demo form by filling a username field and then using TAB and ENTER key presses to navigate and trigger actions.

Starting URL: https://omayo.blogspot.com/

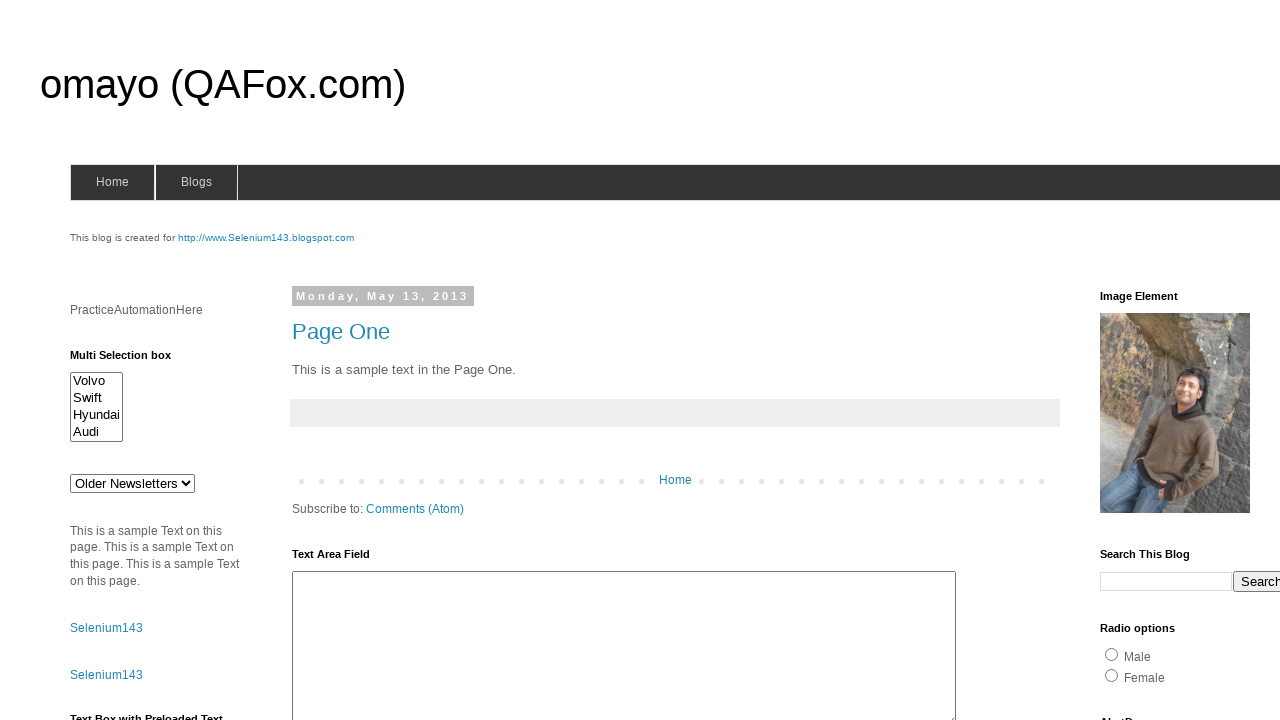

Filled username field with 'Arun' on input[name='userid']
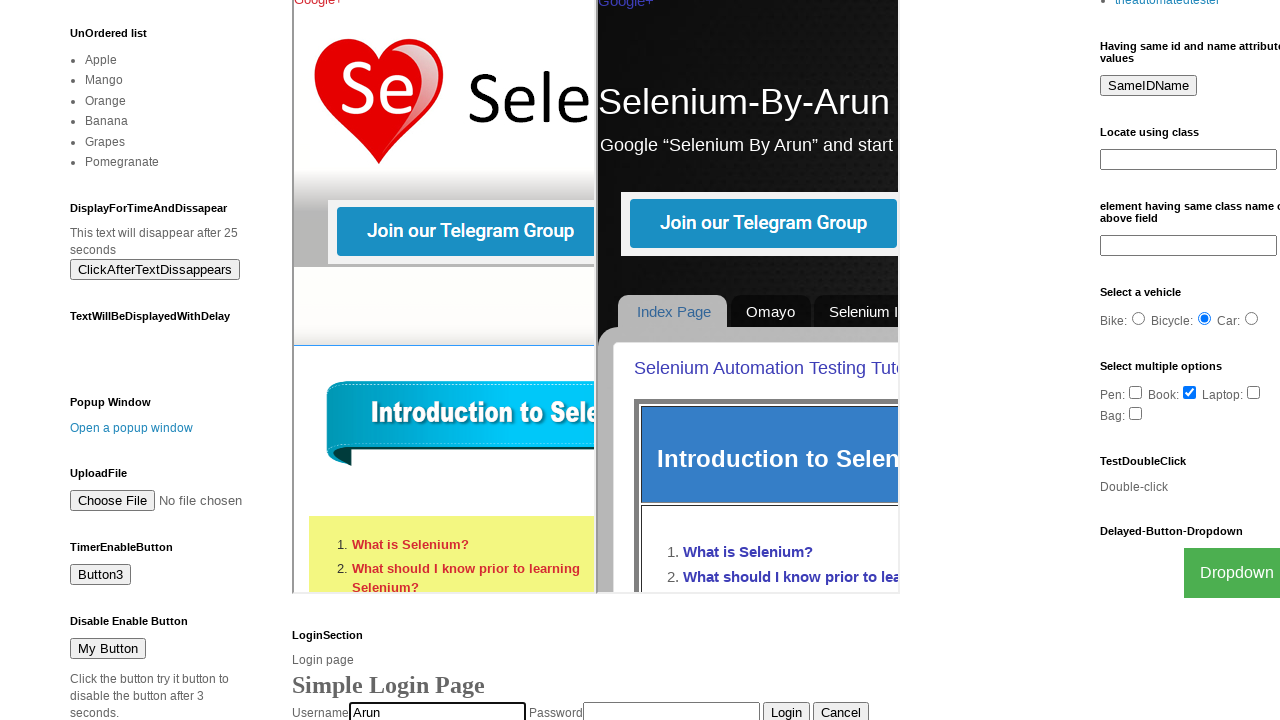

Pressed TAB key to navigate to next form element
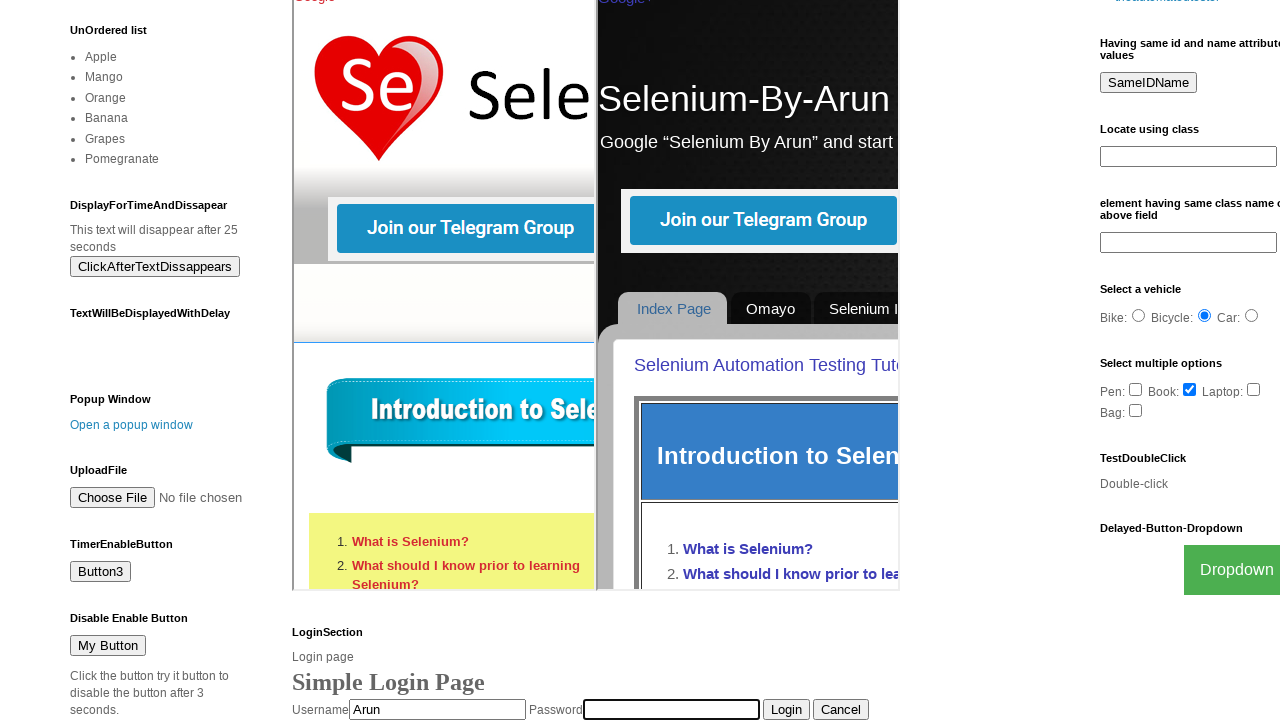

Pressed ENTER key to trigger action on focused element
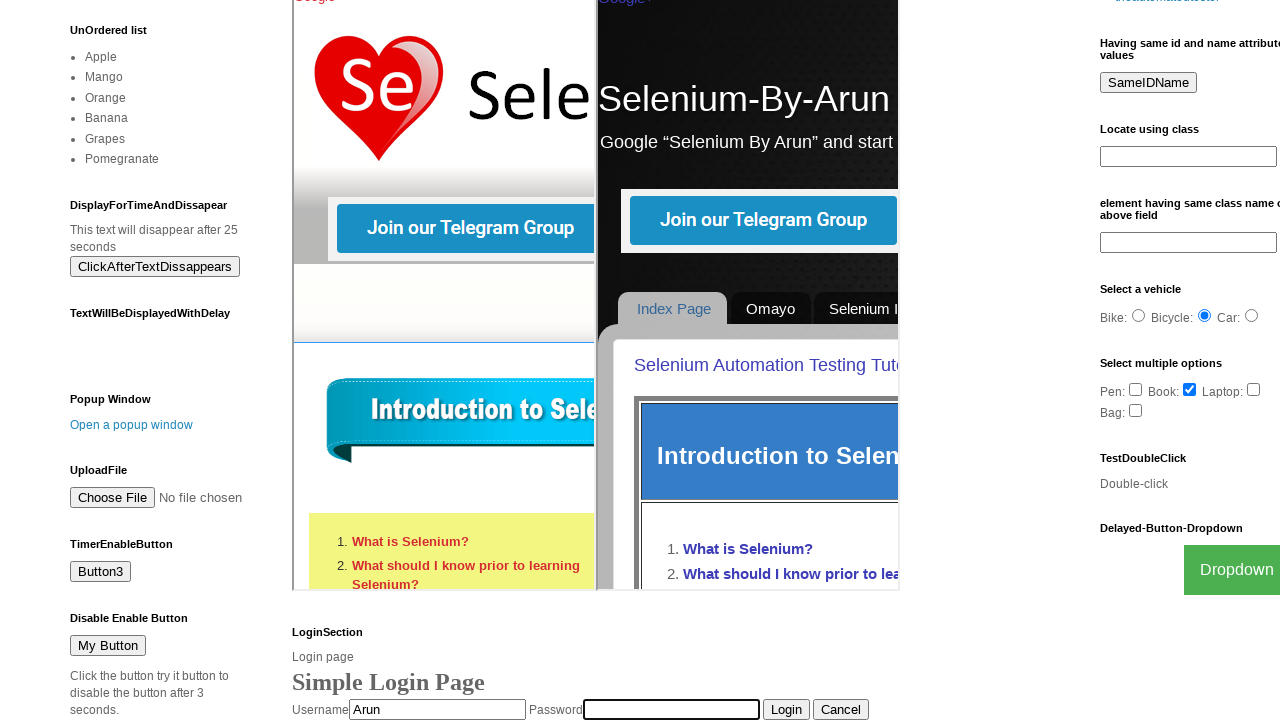

Waited 1000ms to observe the result of keyboard actions
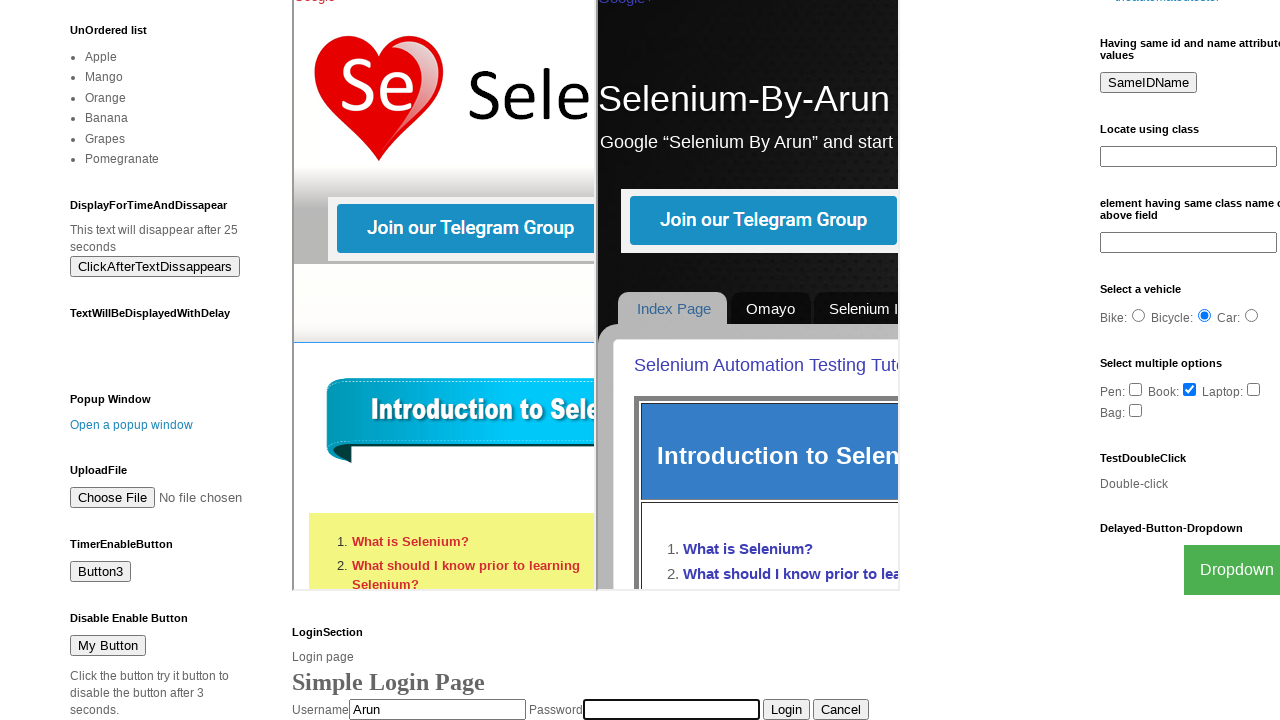

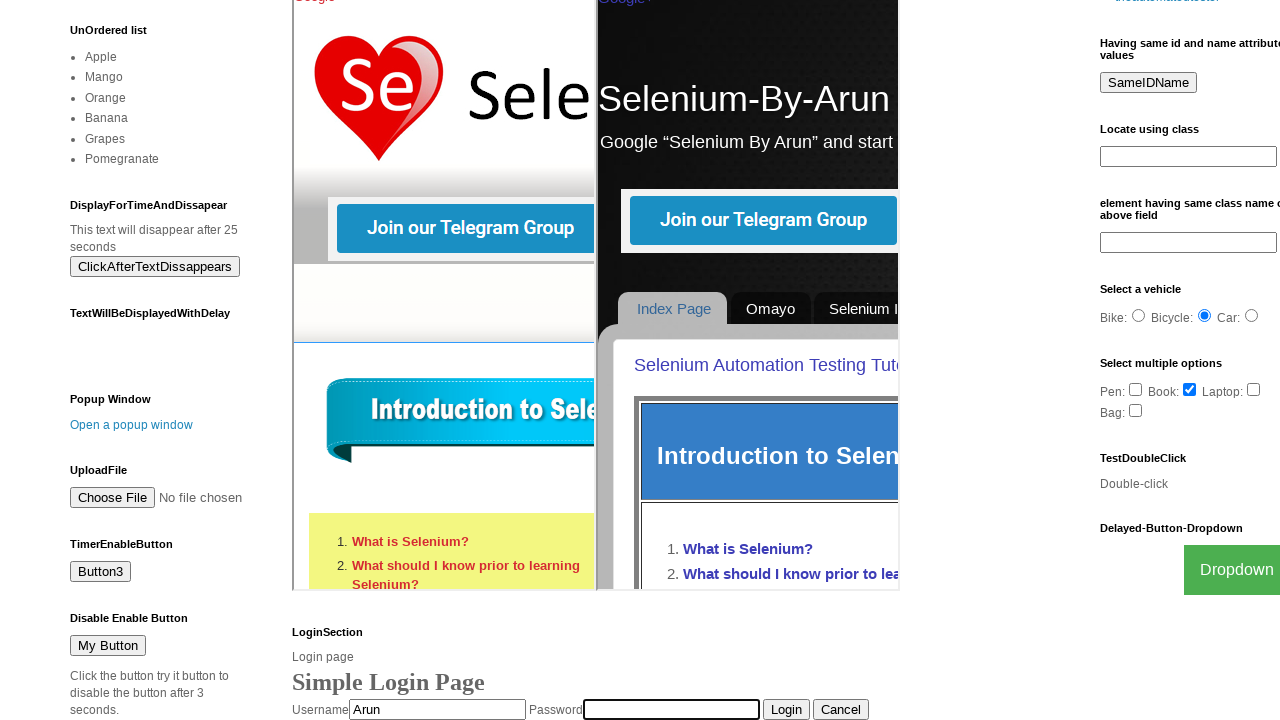